Tests JavaScript alert interactions including accepting alerts, dismissing confirms, and entering text in prompts

Starting URL: https://the-internet.herokuapp.com/javascript_alerts

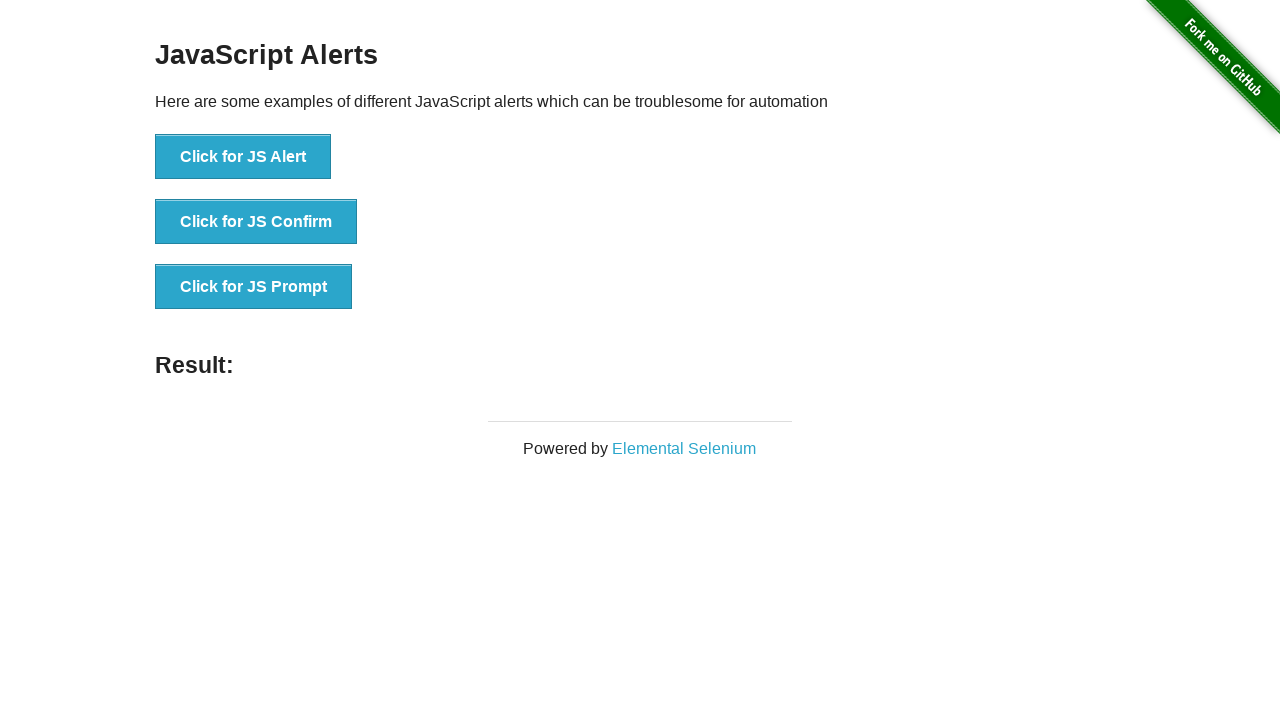

Clicked button to trigger JavaScript alert at (243, 157) on xpath=//button[contains(text(),'Click for JS Alert')]
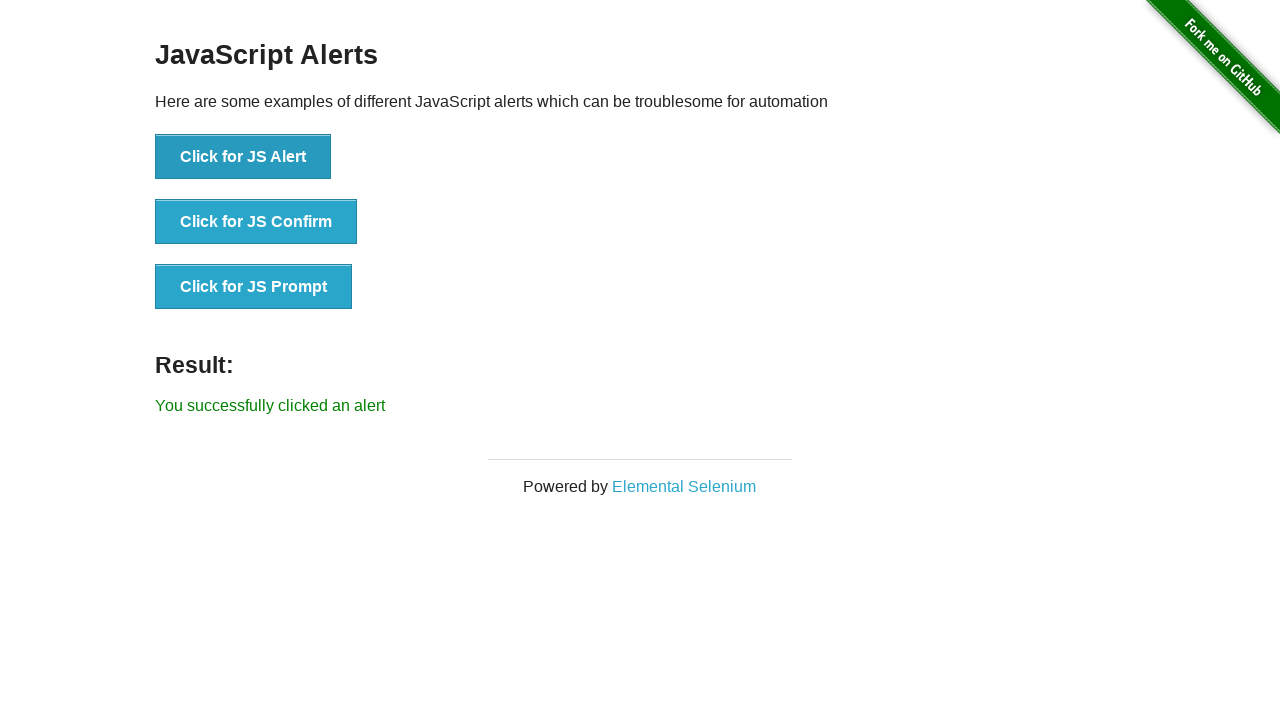

Set up dialog handler to accept alert
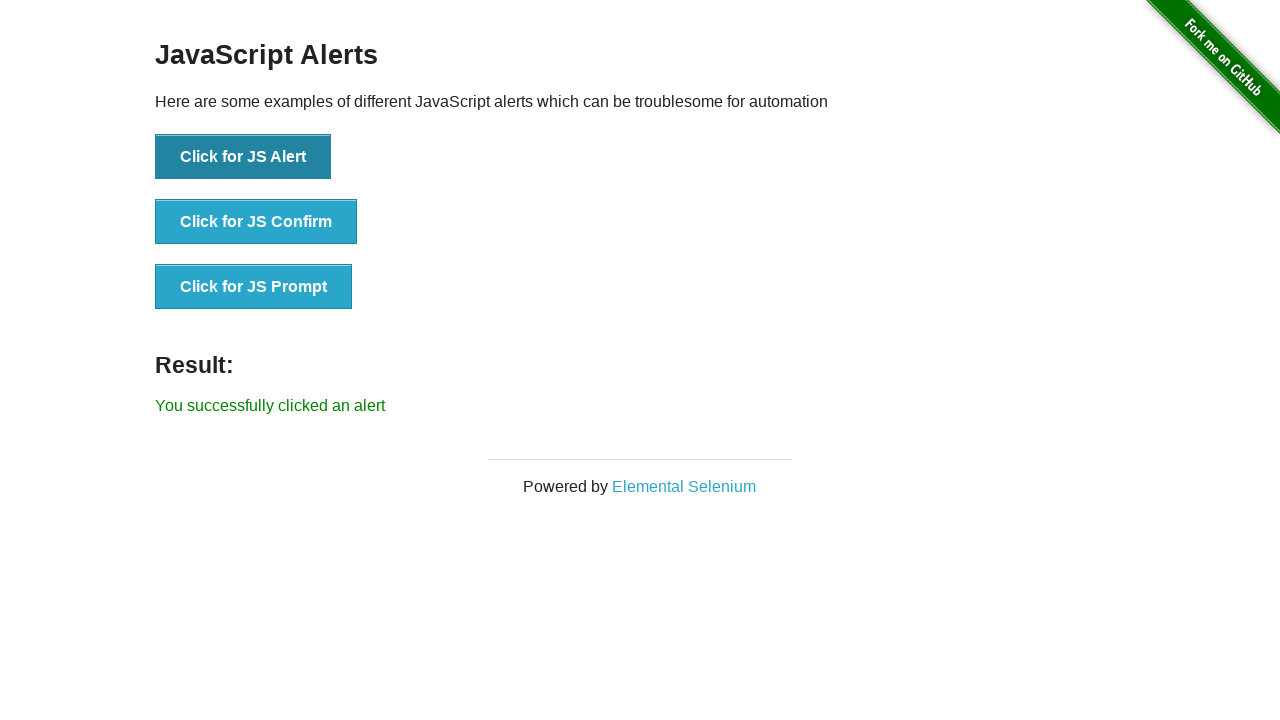

Clicked button to trigger JavaScript confirm dialog at (256, 222) on xpath=//button[contains(text(),'Click for JS Confirm')]
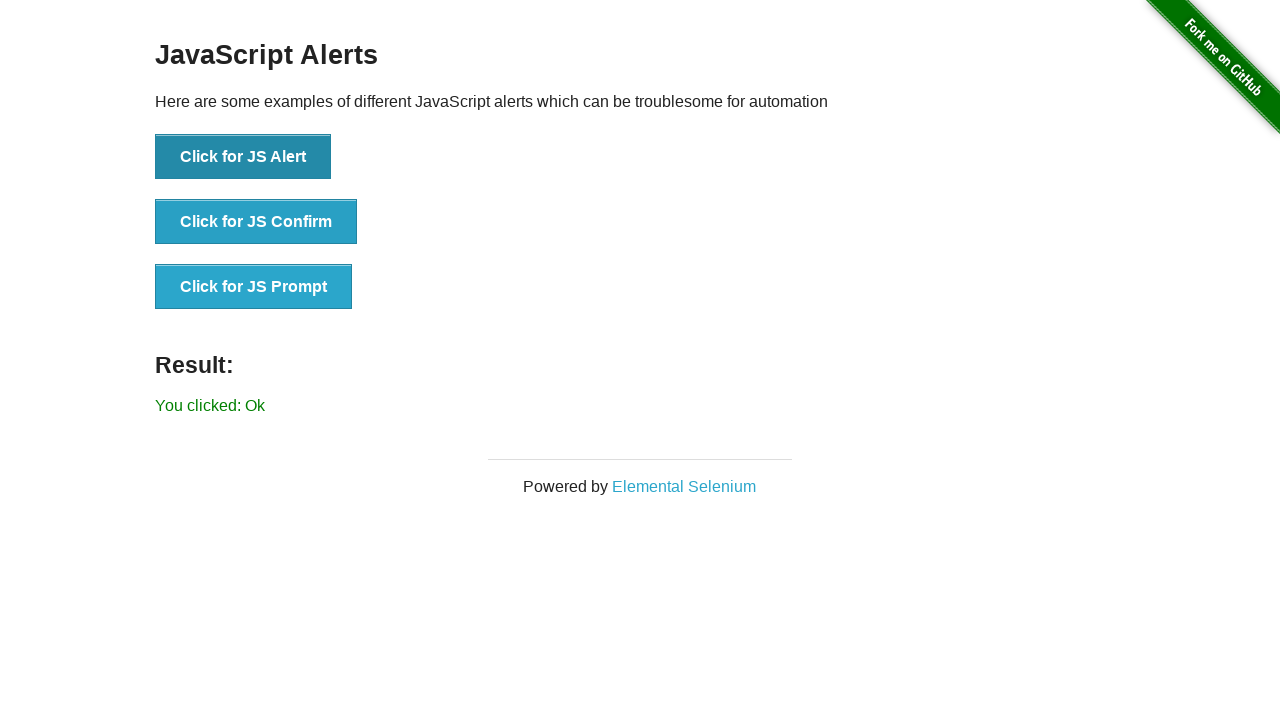

Set up dialog handler to dismiss confirm dialog
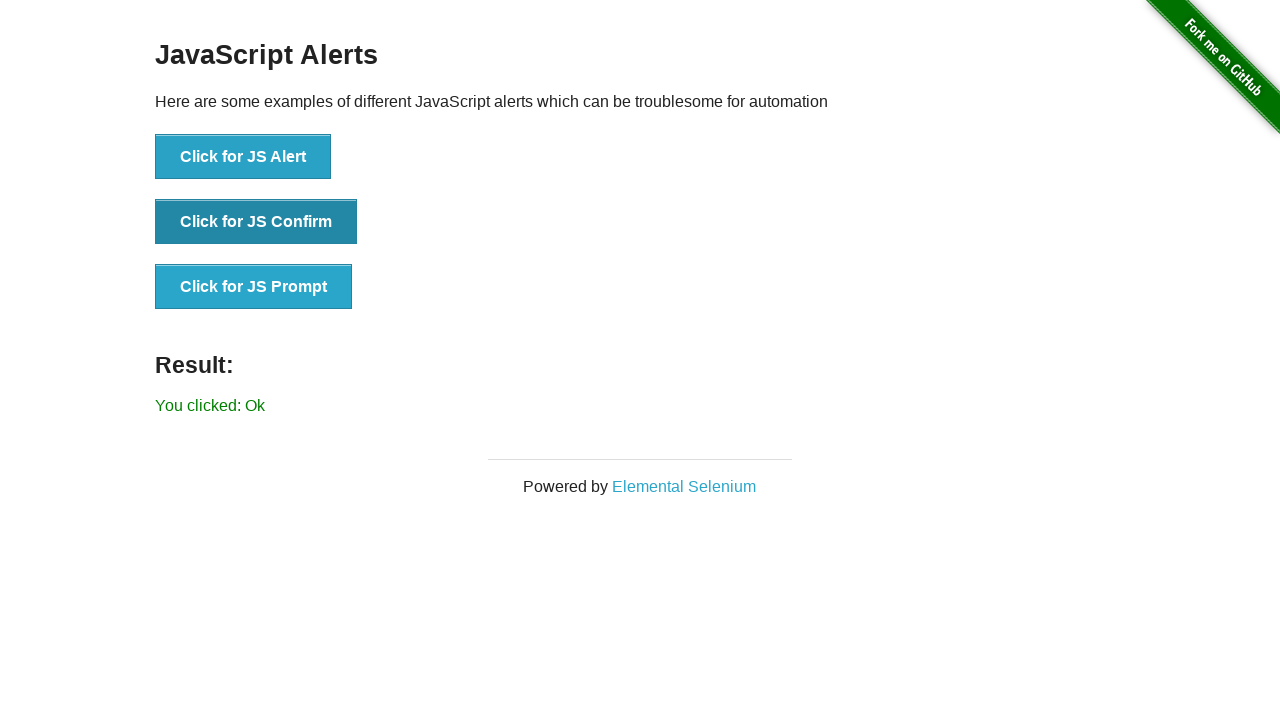

Set up dialog handler to accept prompt with text 'Hello World'
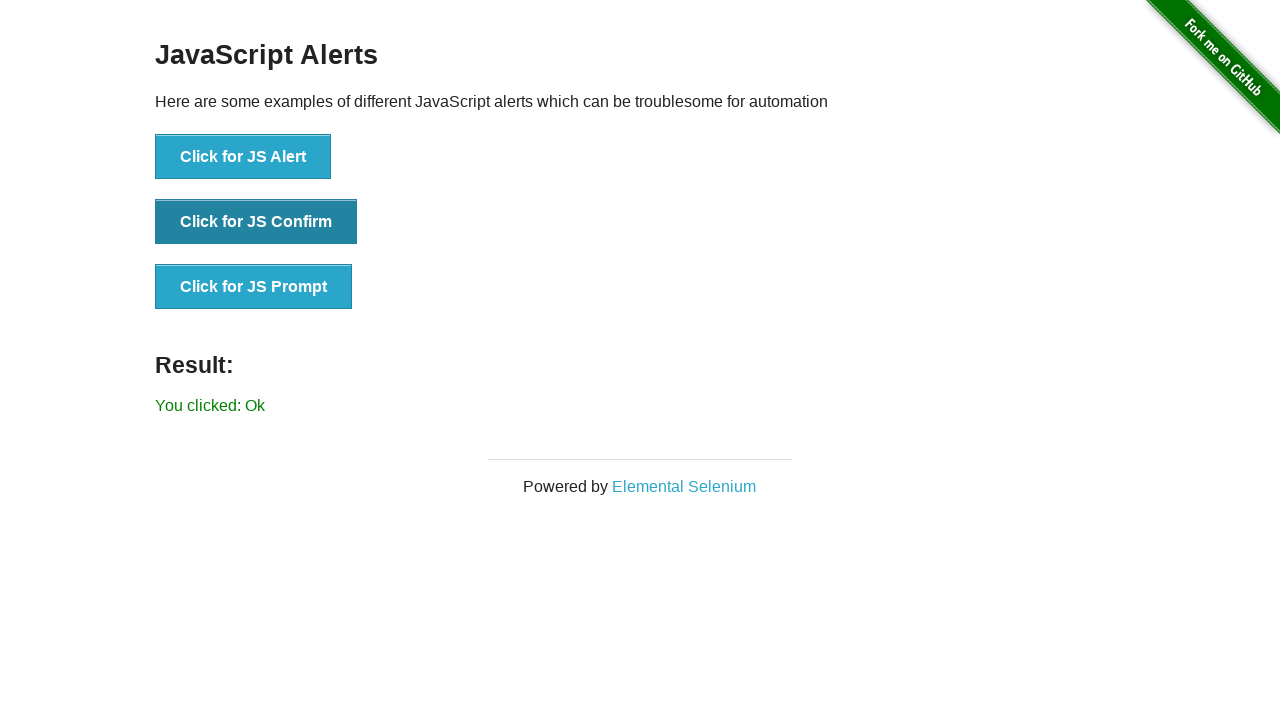

Clicked button to trigger JavaScript prompt dialog at (254, 287) on xpath=//button[contains(text(),'Click for JS Prompt')]
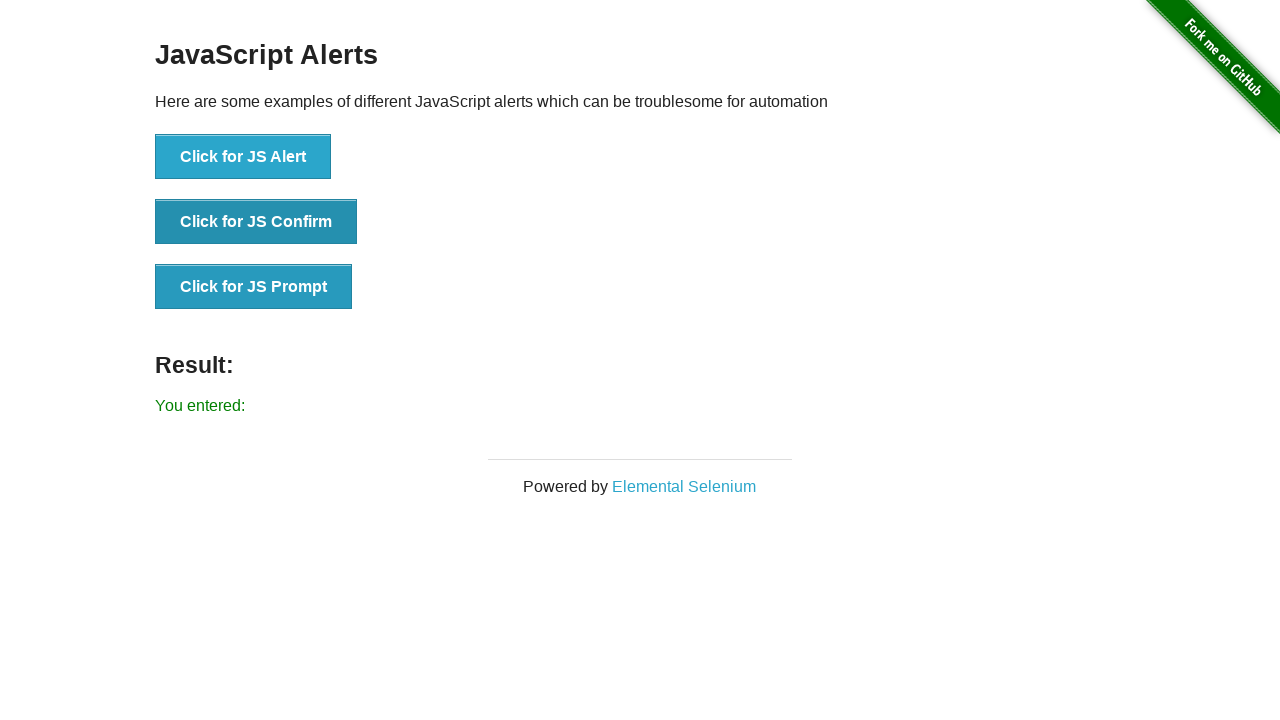

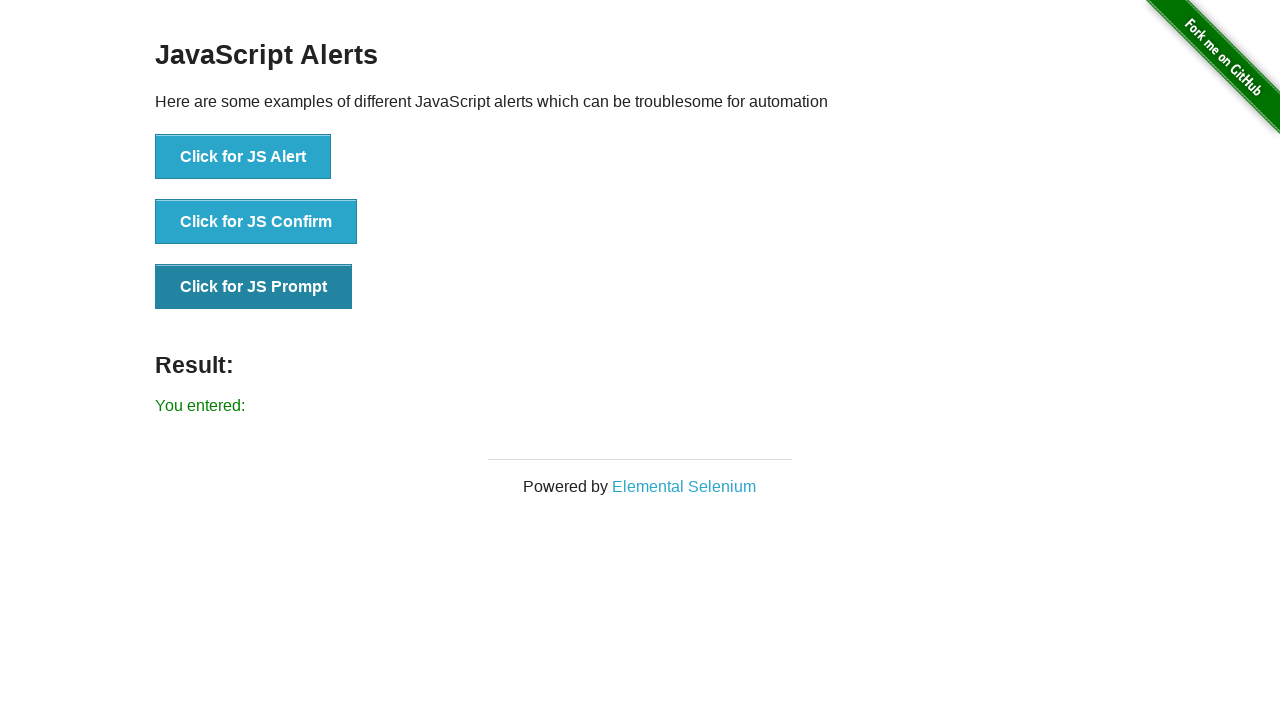